Navigates to Browse Languages section and then to languages starting with letter J, verifying the page description text.

Starting URL: http://99-bottles-of-beer.net/lyrics.html

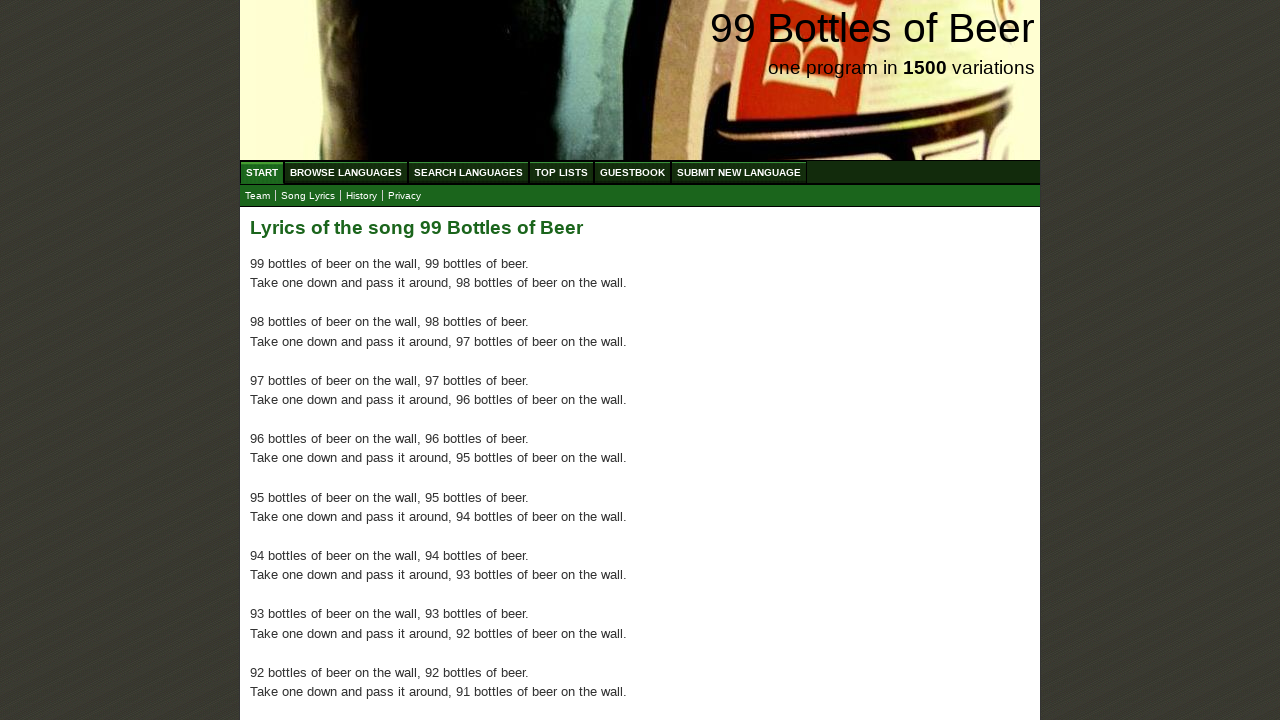

Clicked on Browse Languages menu at (346, 172) on xpath=//ul[@id='menu']/li/a[@href='/abc.html']
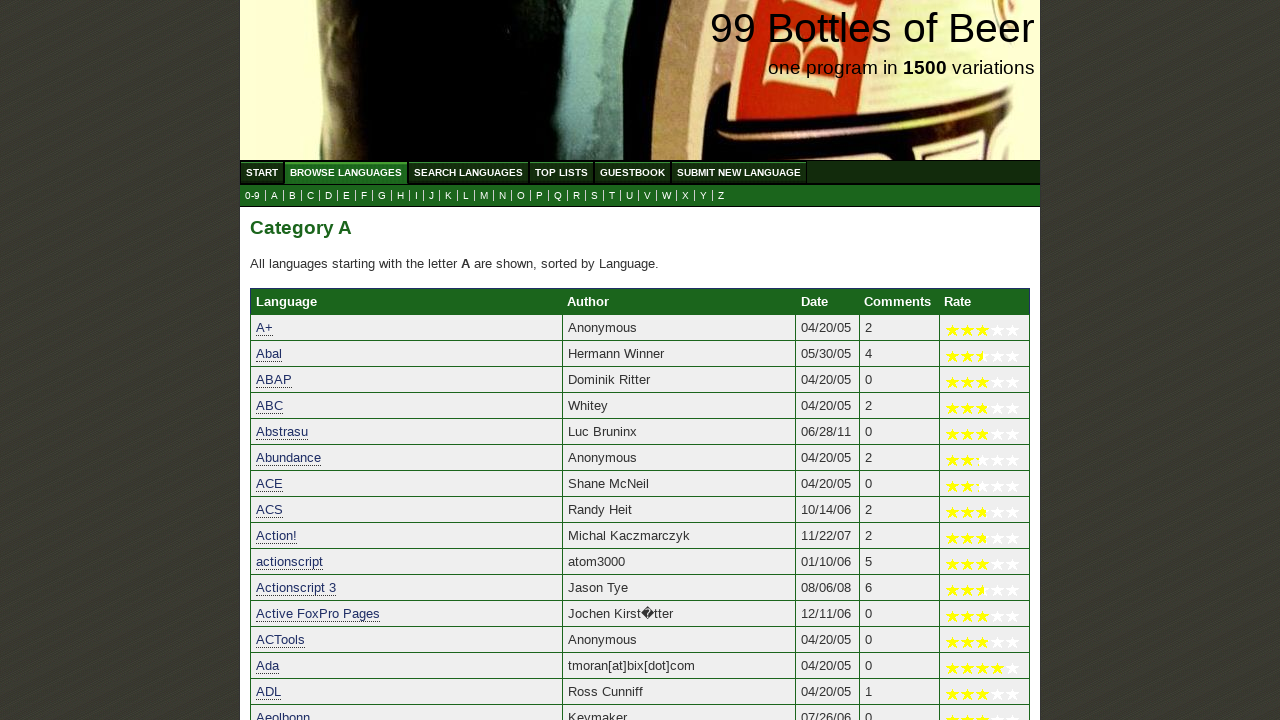

Clicked on letter J link to view languages starting with J at (432, 196) on xpath=//a[@href='j.html']
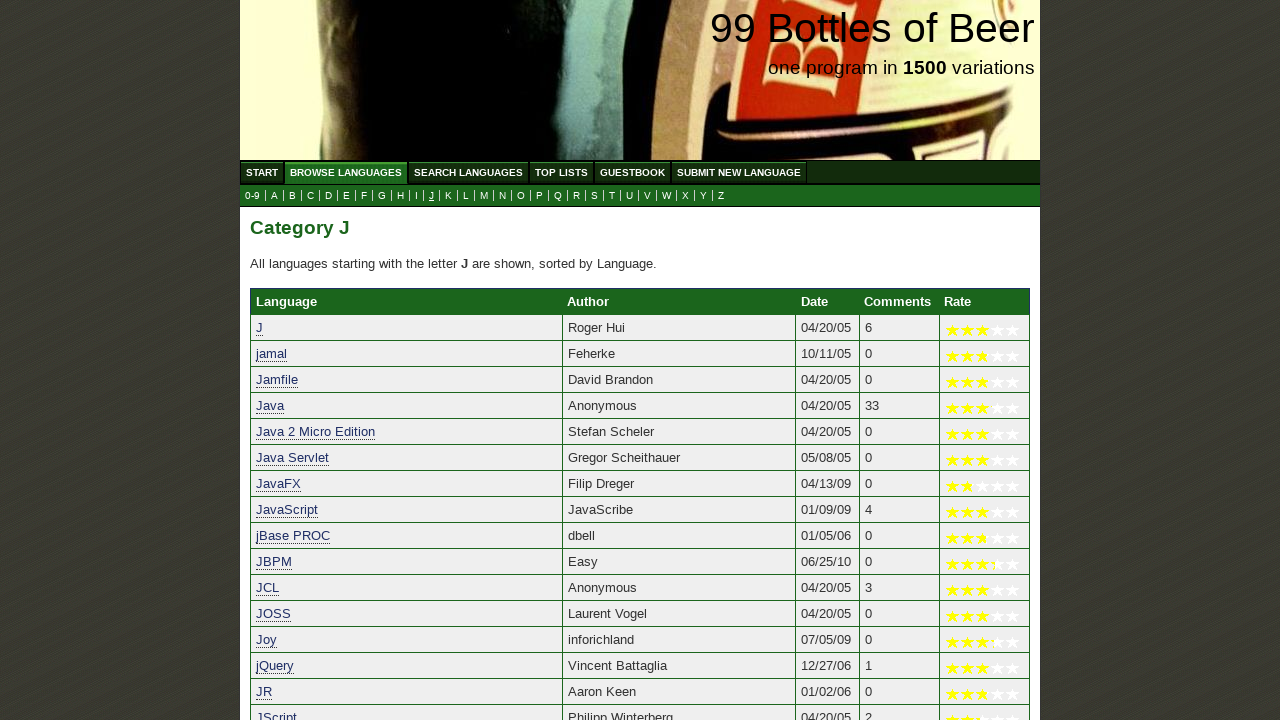

Page description loaded successfully
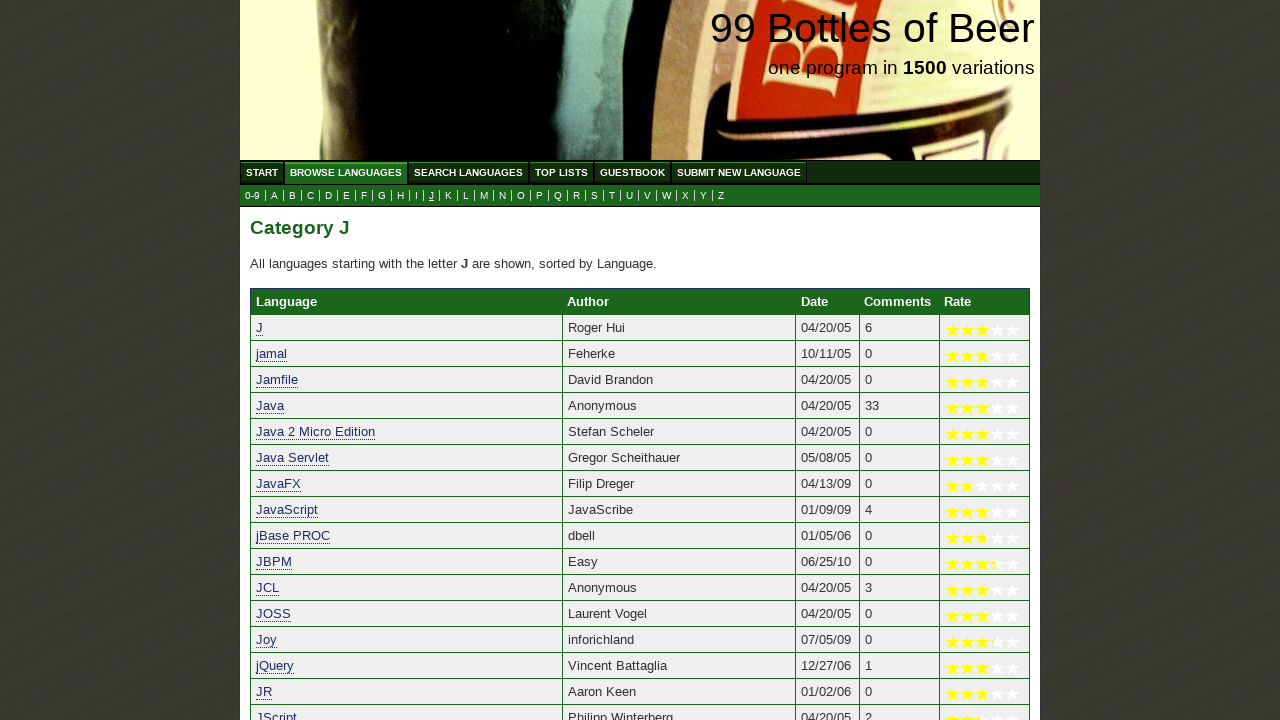

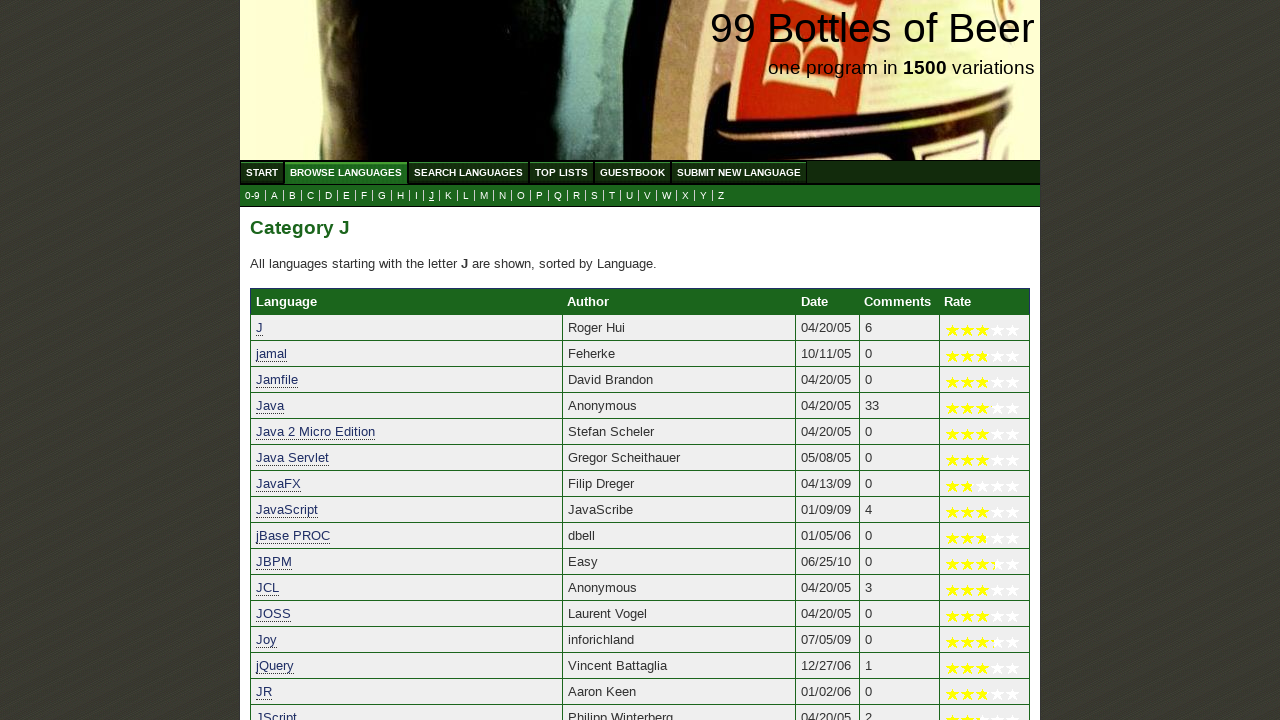